Tests the text box form by entering a current address and submitting, then verifying the output

Starting URL: https://demoqa.com/text-box

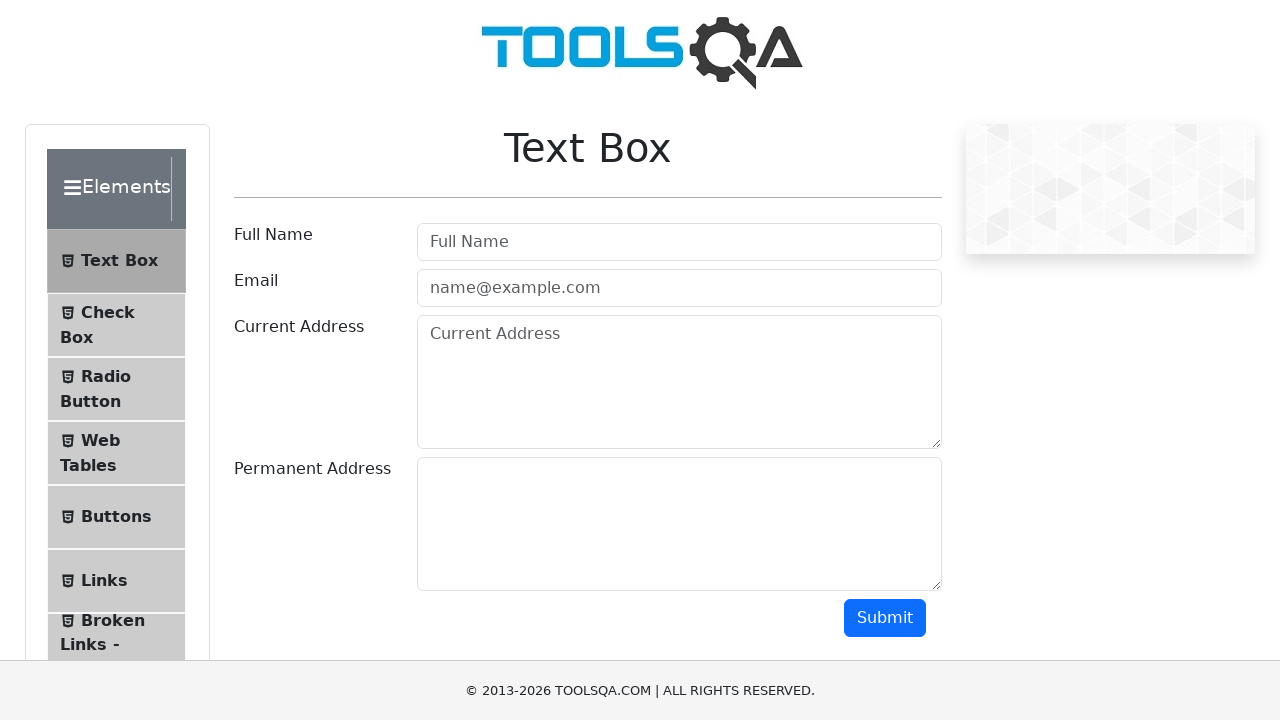

Filled current address field with 'Russian Federation' on textarea#currentAddress
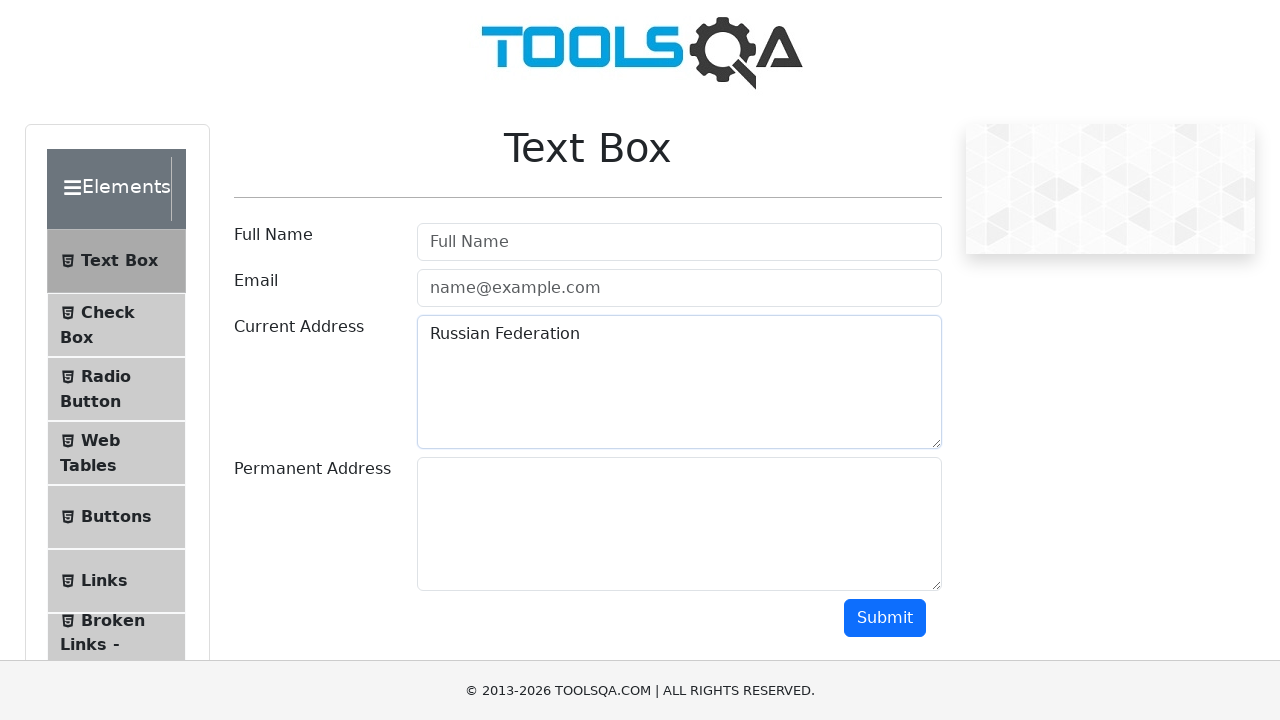

Clicked submit button at (885, 618) on #submit
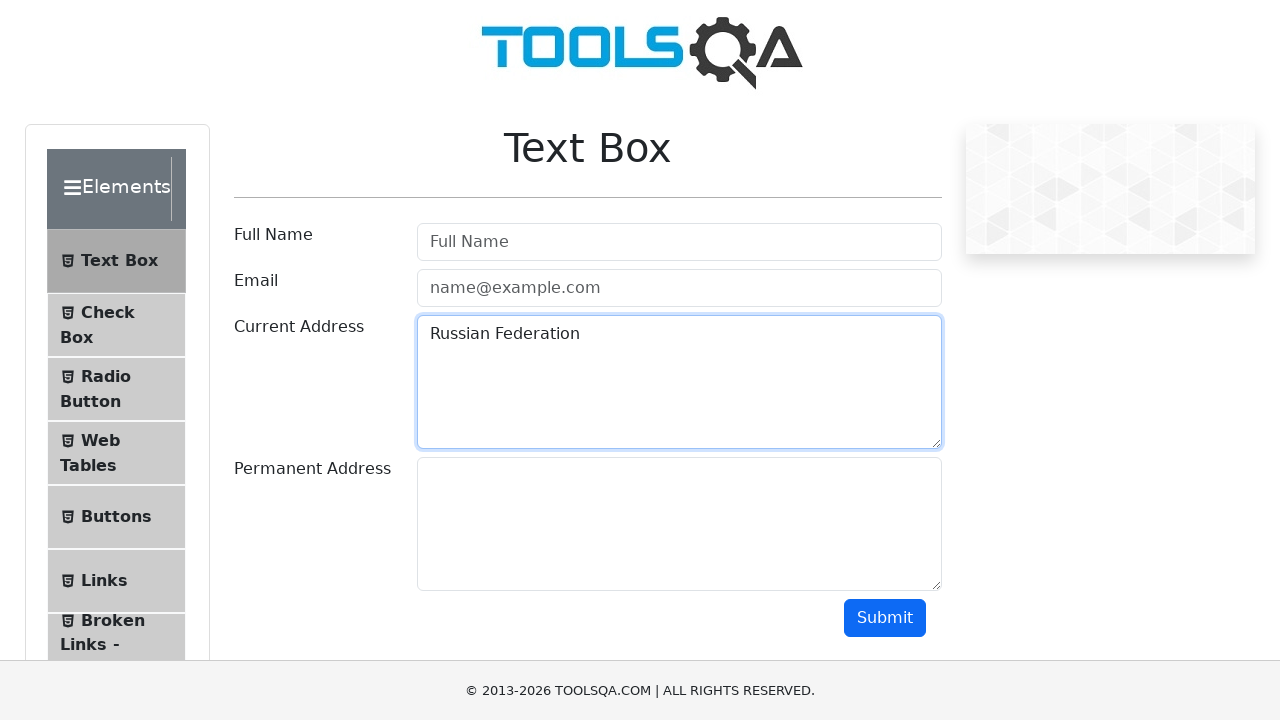

Current address output appeared after form submission
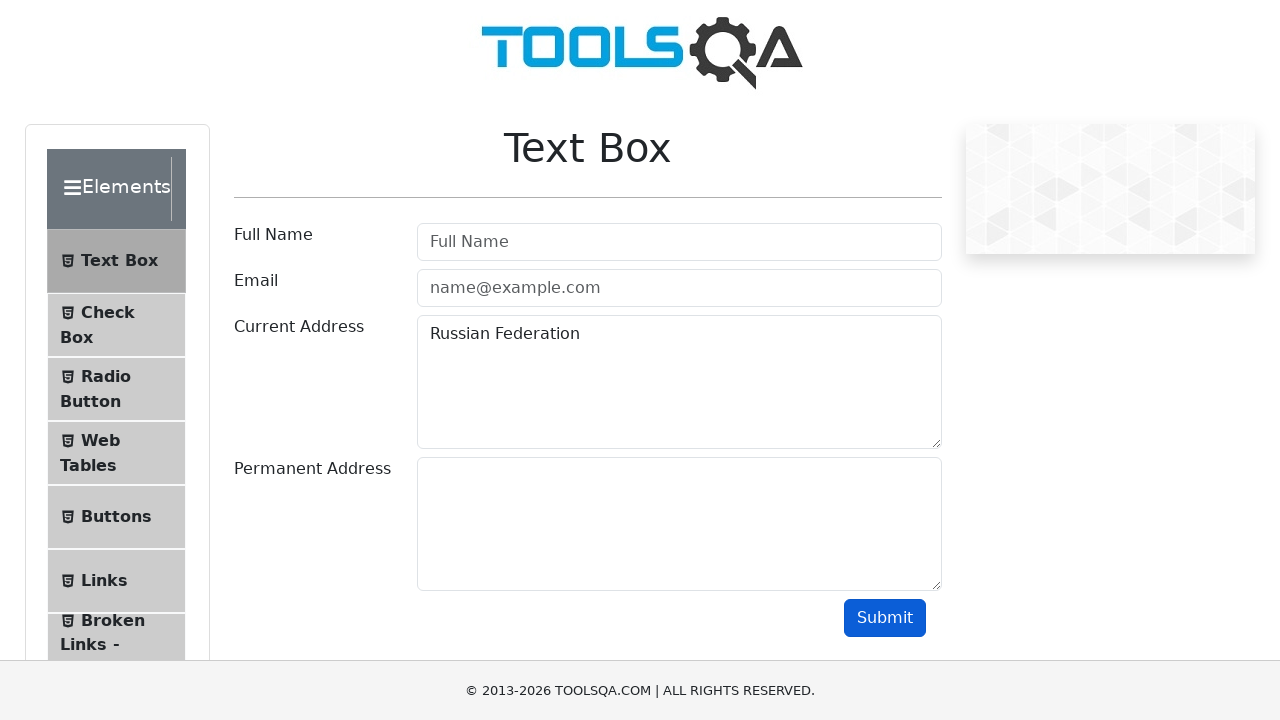

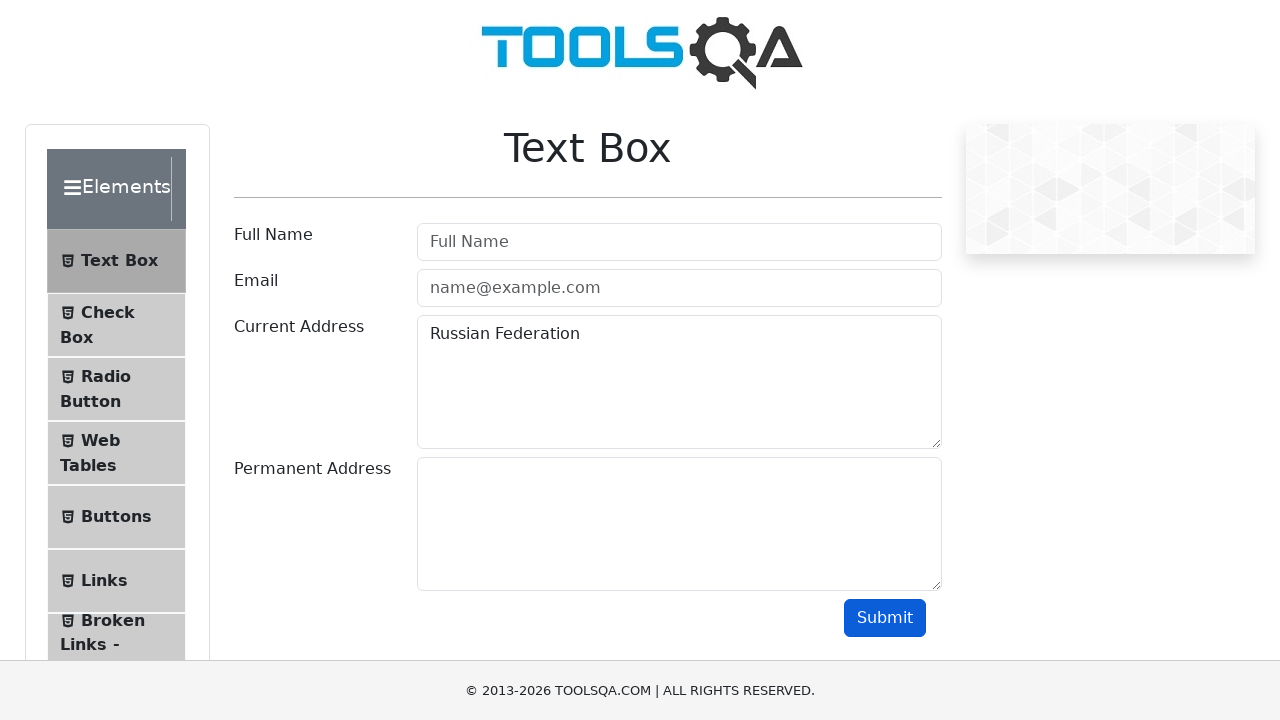